Tests link counting and navigation by counting total links, footer links, and first column links, then opens each link in the first footer column in a new tab and prints their titles

Starting URL: https://rahulshettyacademy.com/AutomationPractice/

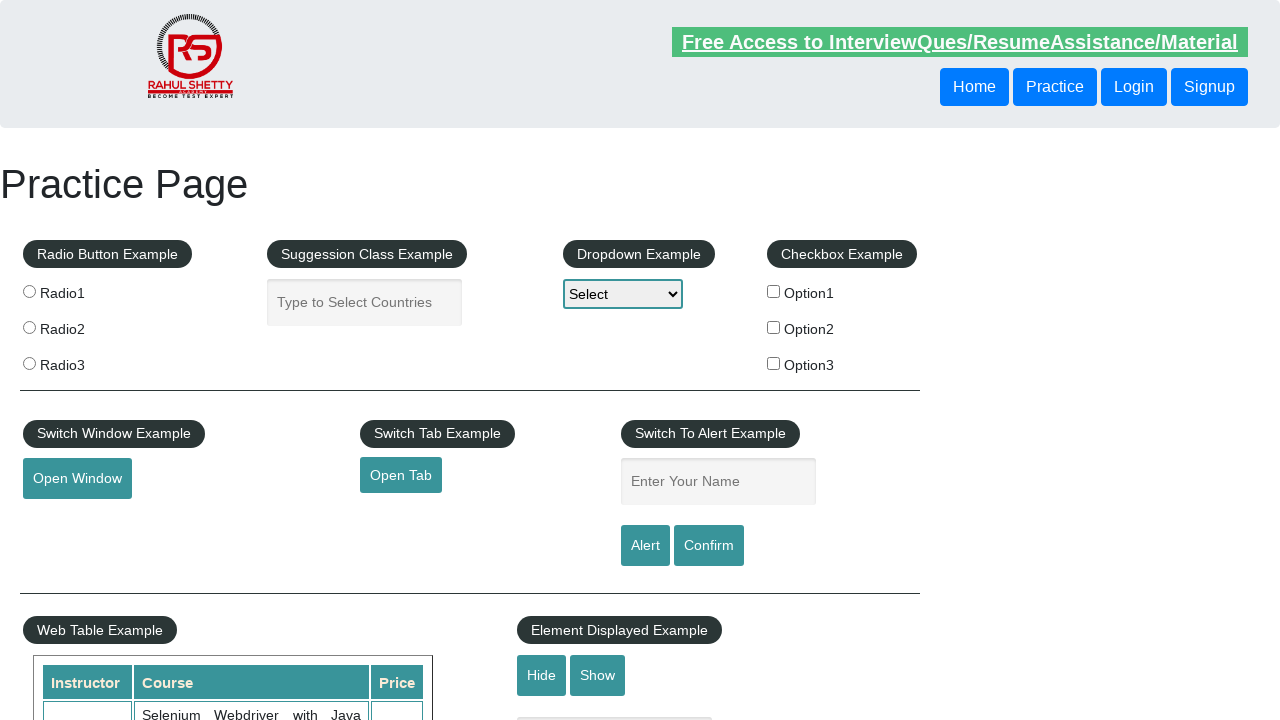

Counted total links on page
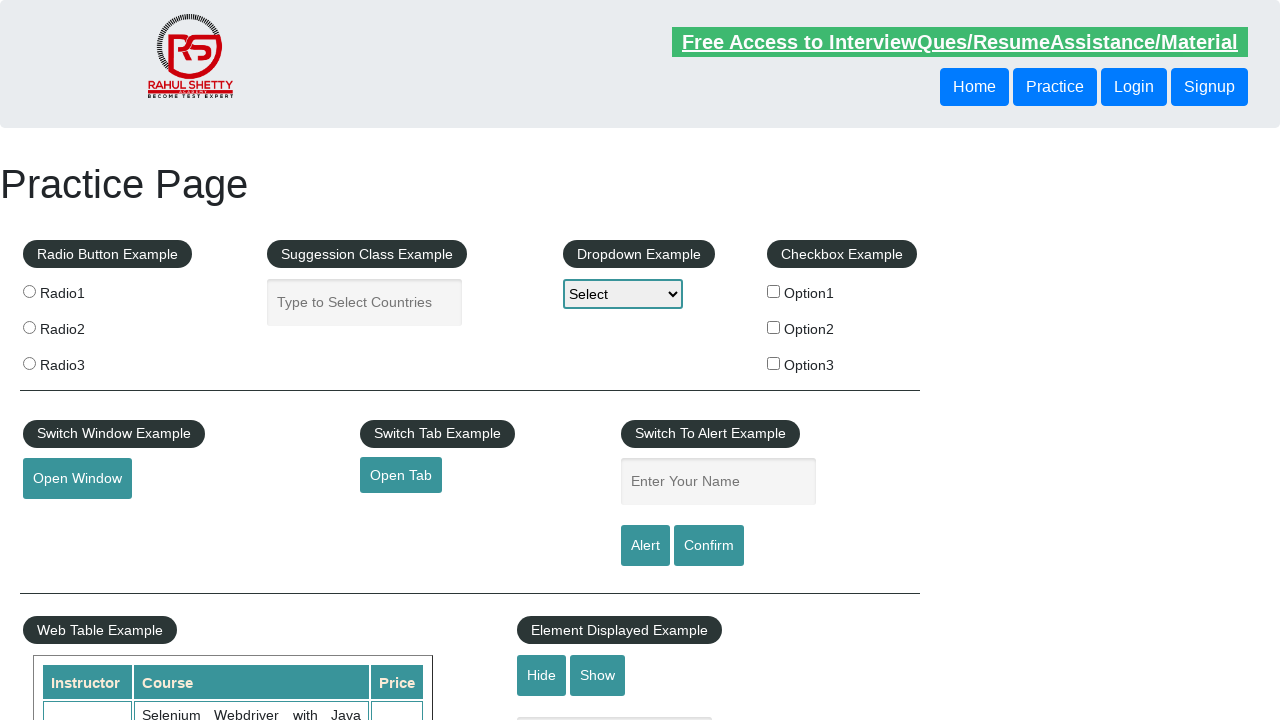

Counted links in footer section
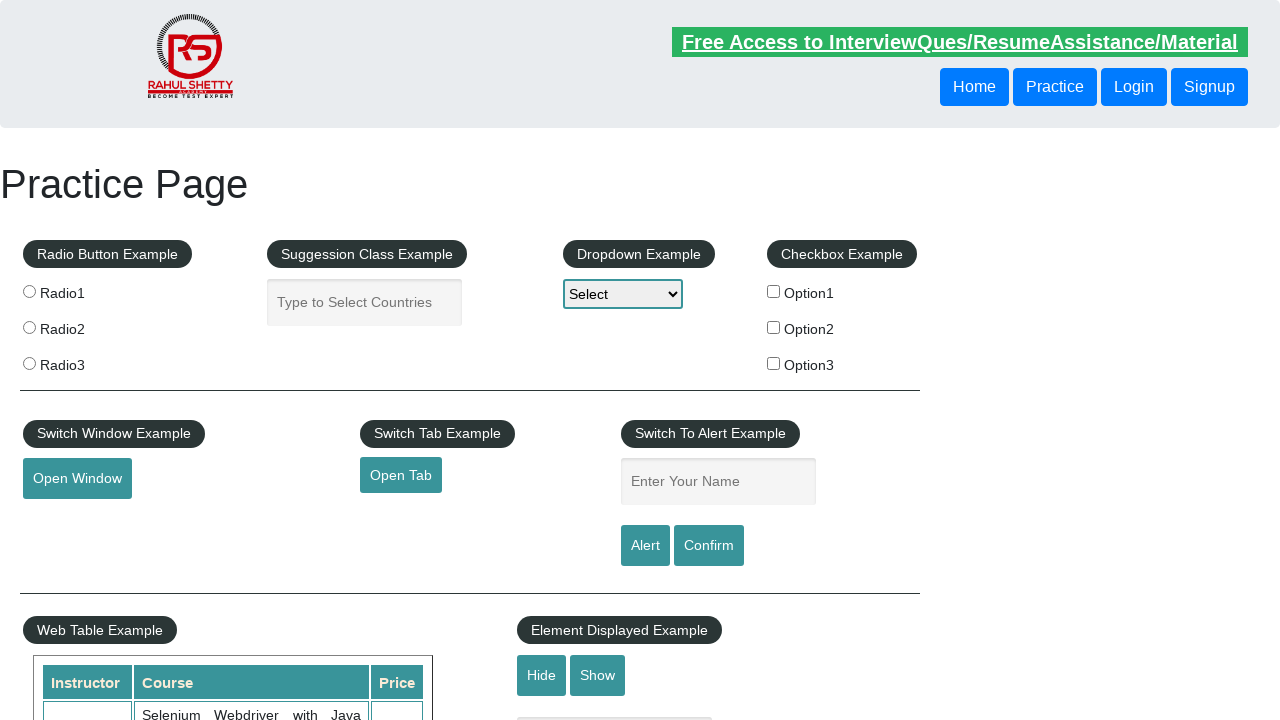

Counted links in first footer column
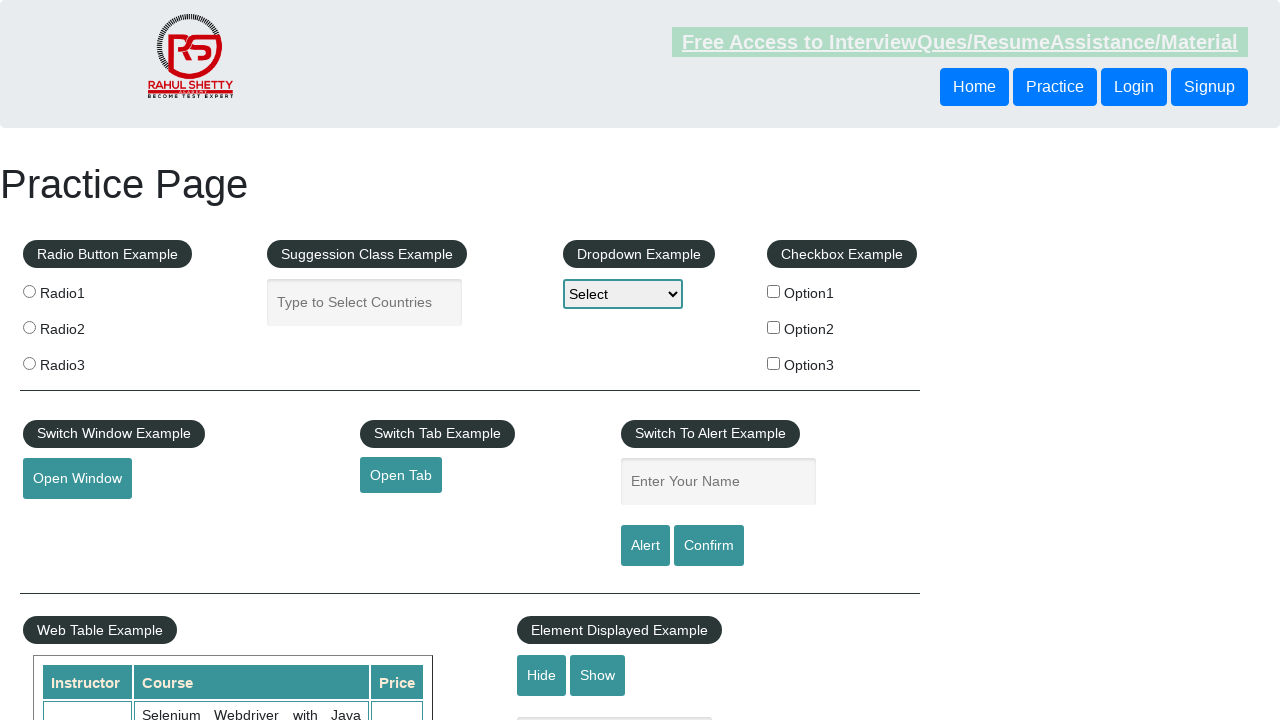

Switched to tab with title: Practice Page
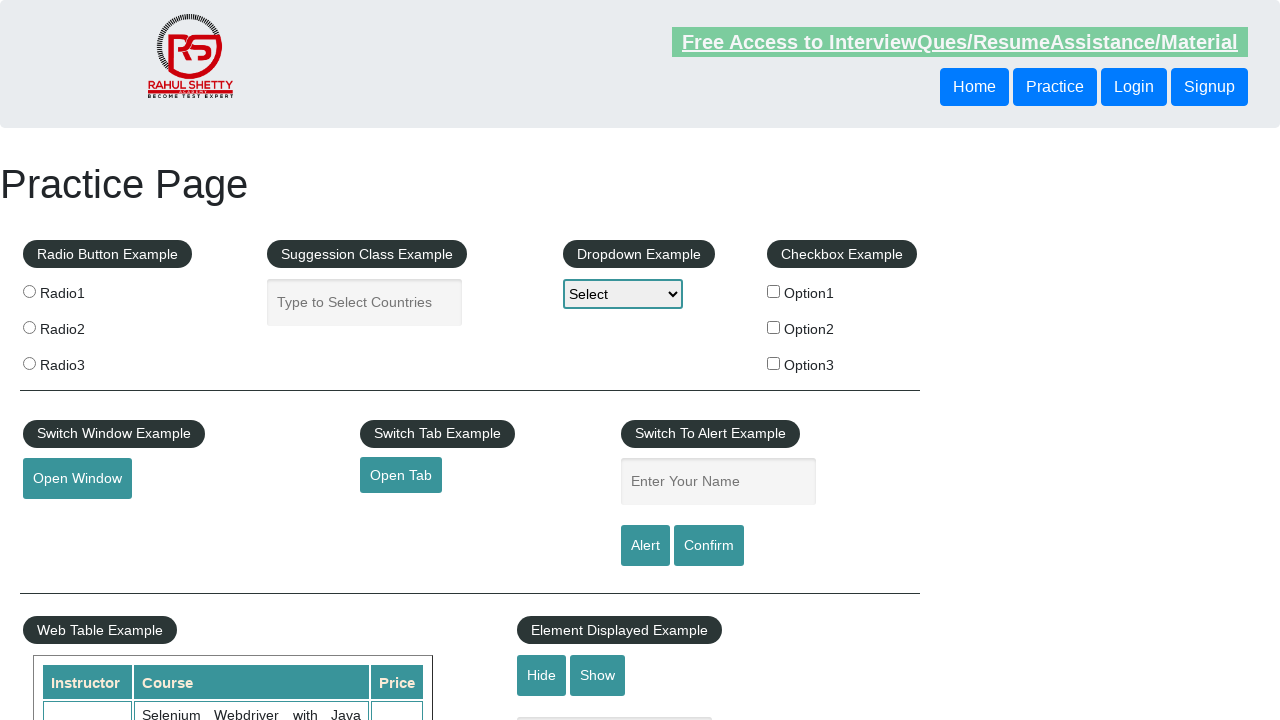

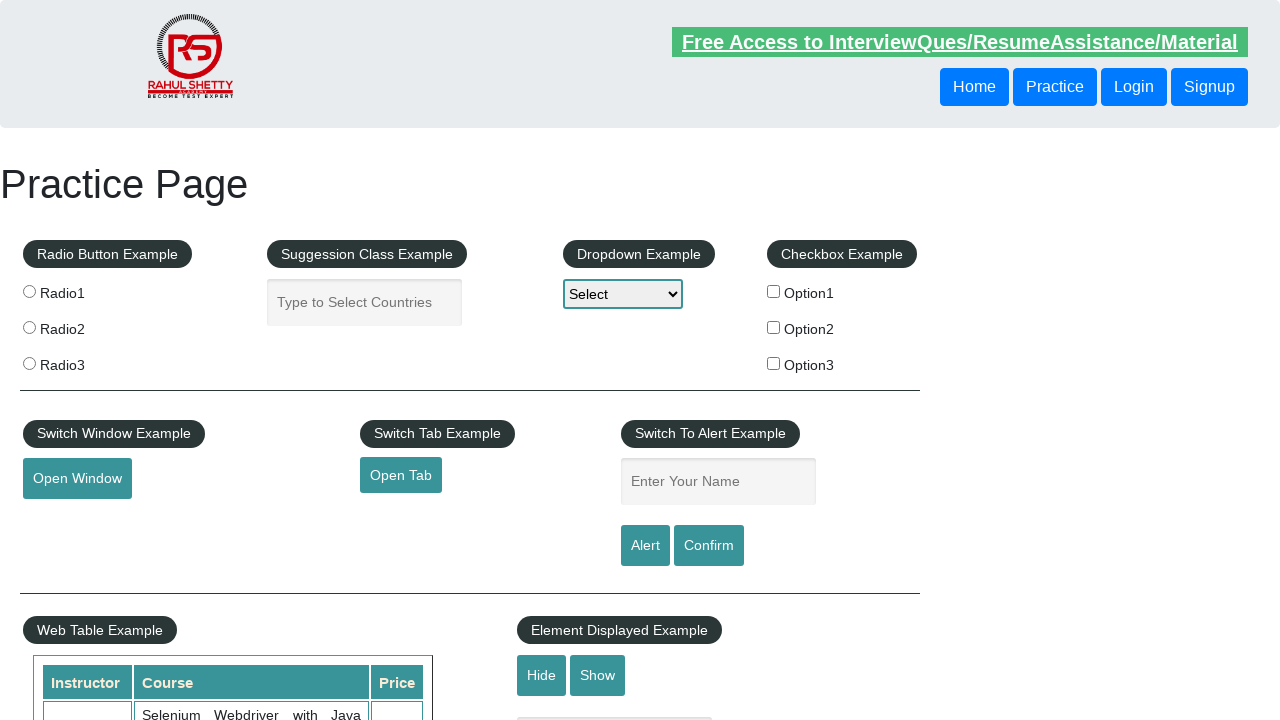